Tests the Text Box form on DemoQA by clicking on Elements heading, navigating to Text Box, filling out the form with user details, submitting it, and verifying the output displays correctly.

Starting URL: https://demoqa.com/

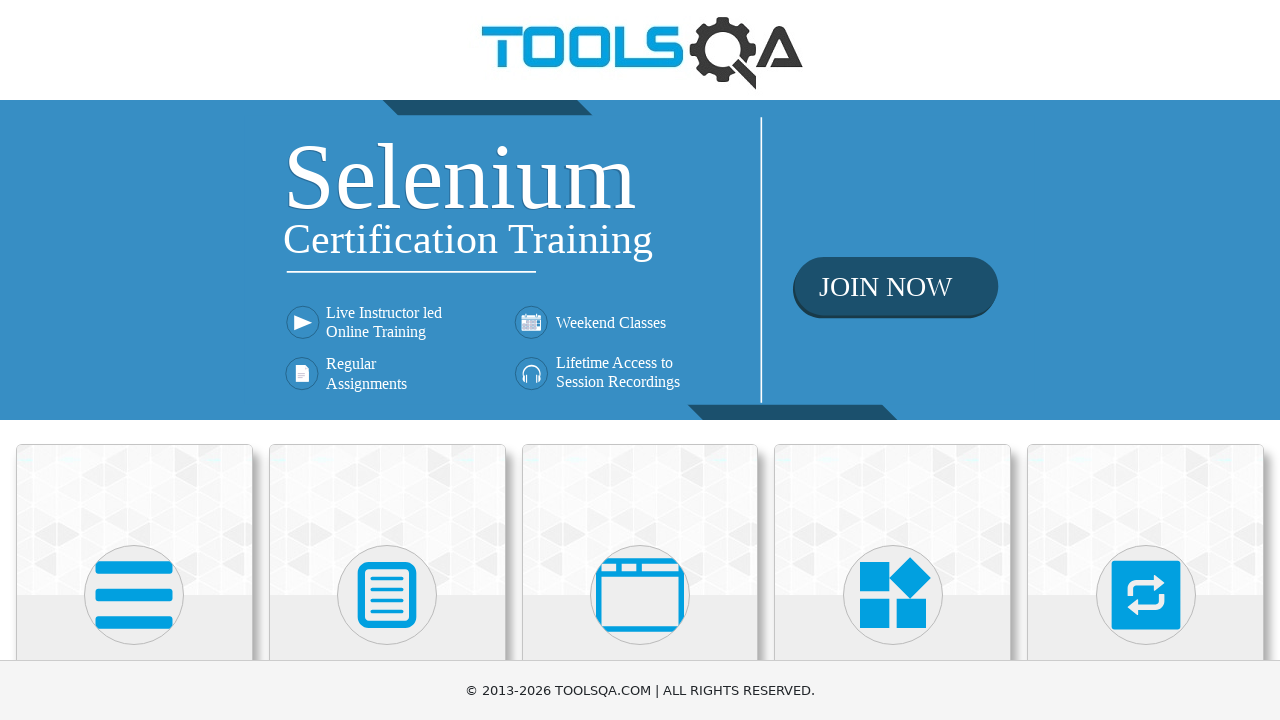

Clicked on Elements heading at (134, 360) on internal:role=heading[name="Elements"i]
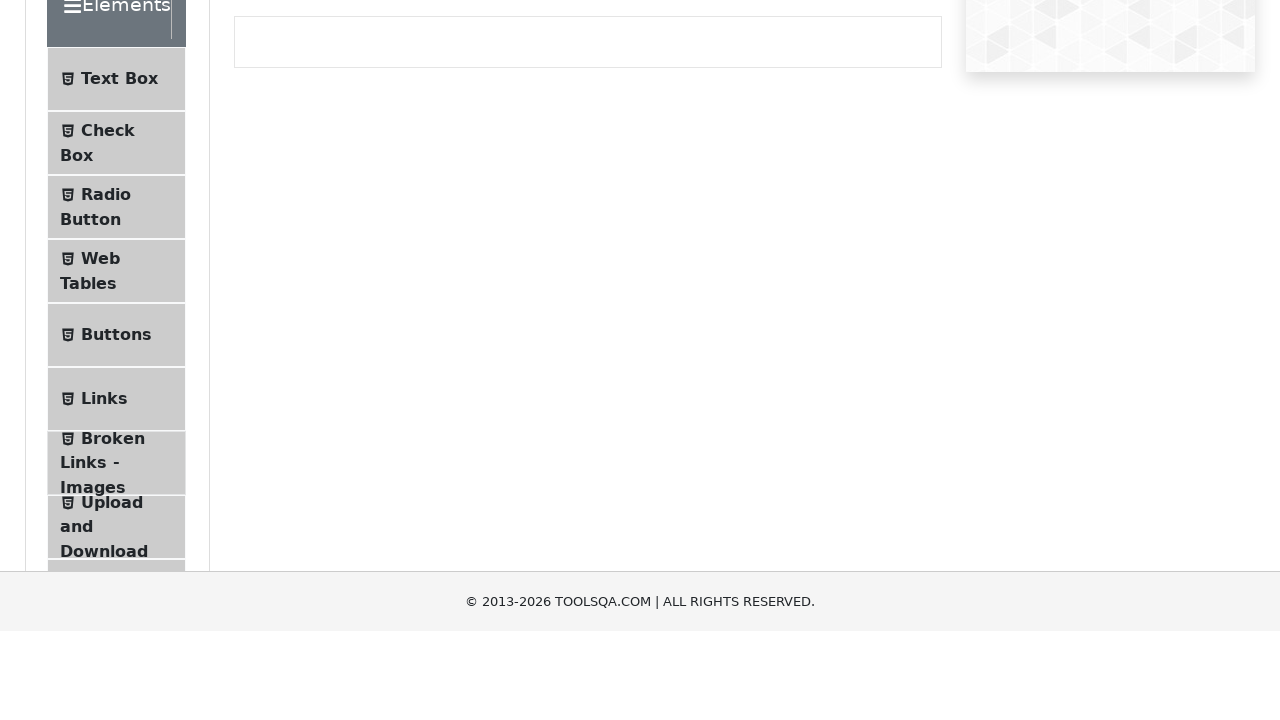

Clicked on Text Box menu item at (119, 261) on internal:text="Text Box"i
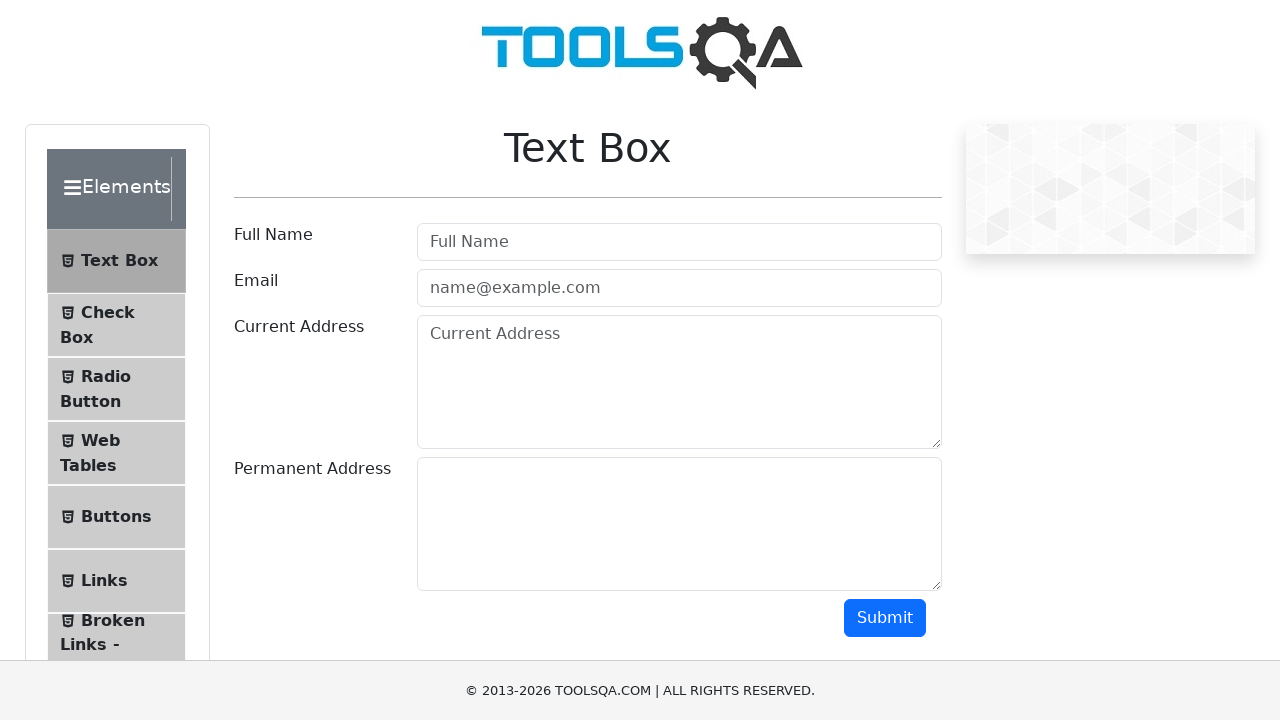

Clicked on Full Name field at (679, 242) on internal:role=textbox[name="Full Name"i]
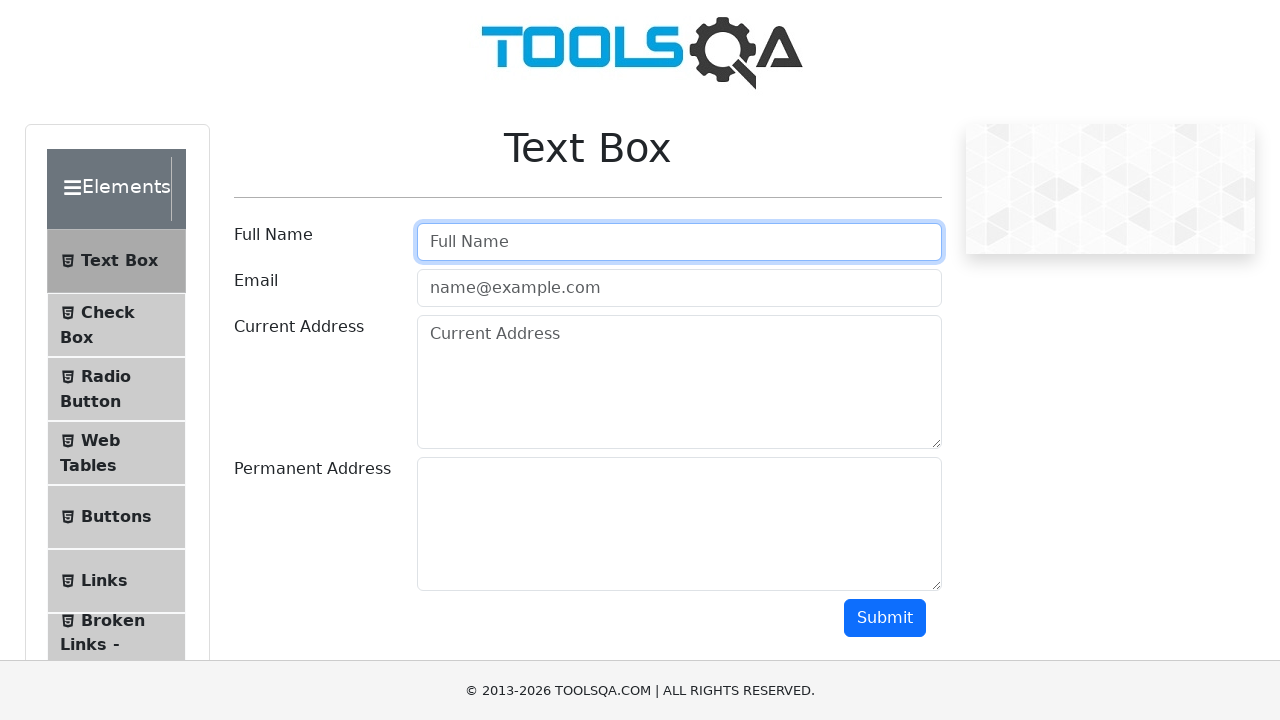

Filled Full Name field with 'Arun Kumar' on internal:role=textbox[name="Full Name"i]
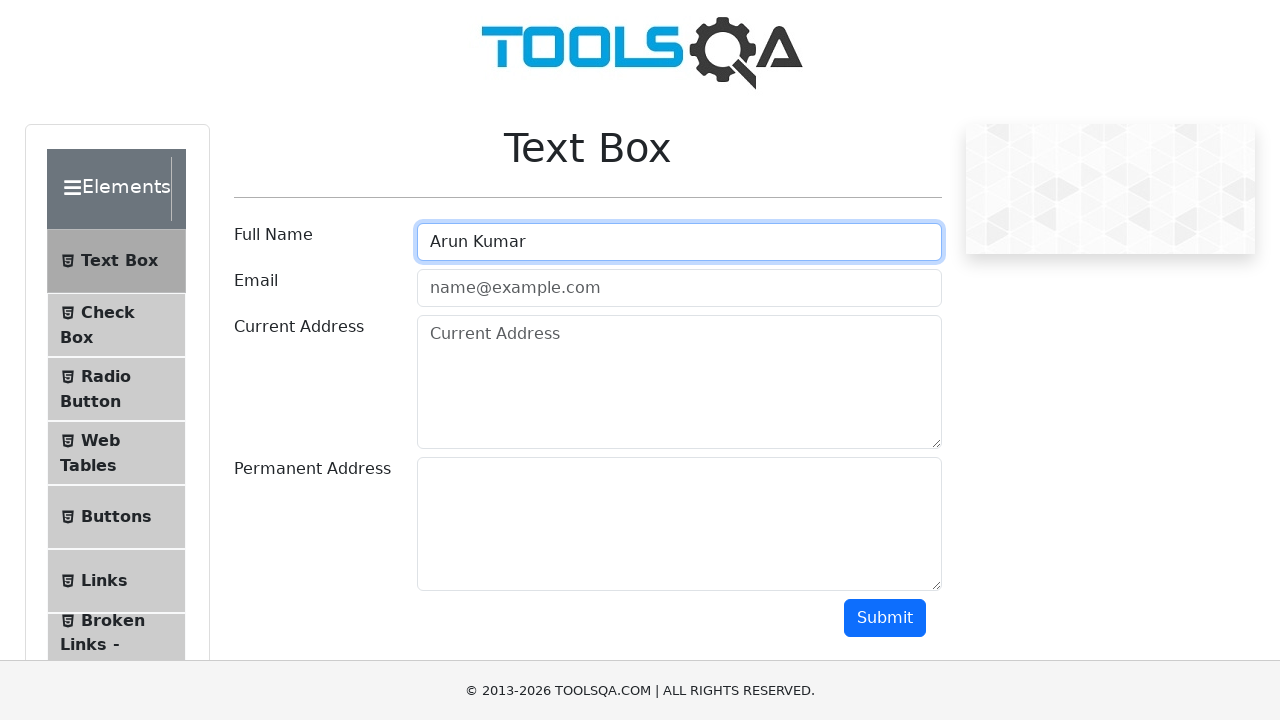

Clicked on Email field at (679, 288) on internal:role=textbox[name="name@example.com"i]
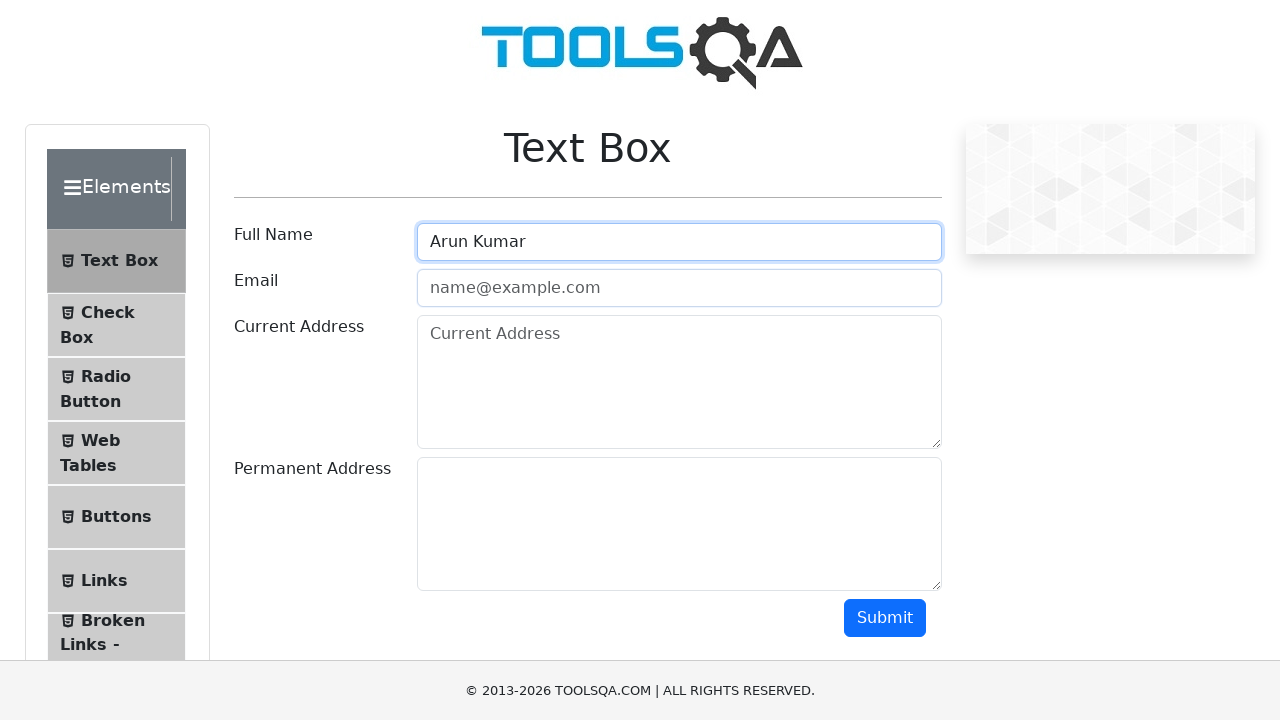

Filled Email field with 'arun@gmail.com' on internal:role=textbox[name="name@example.com"i]
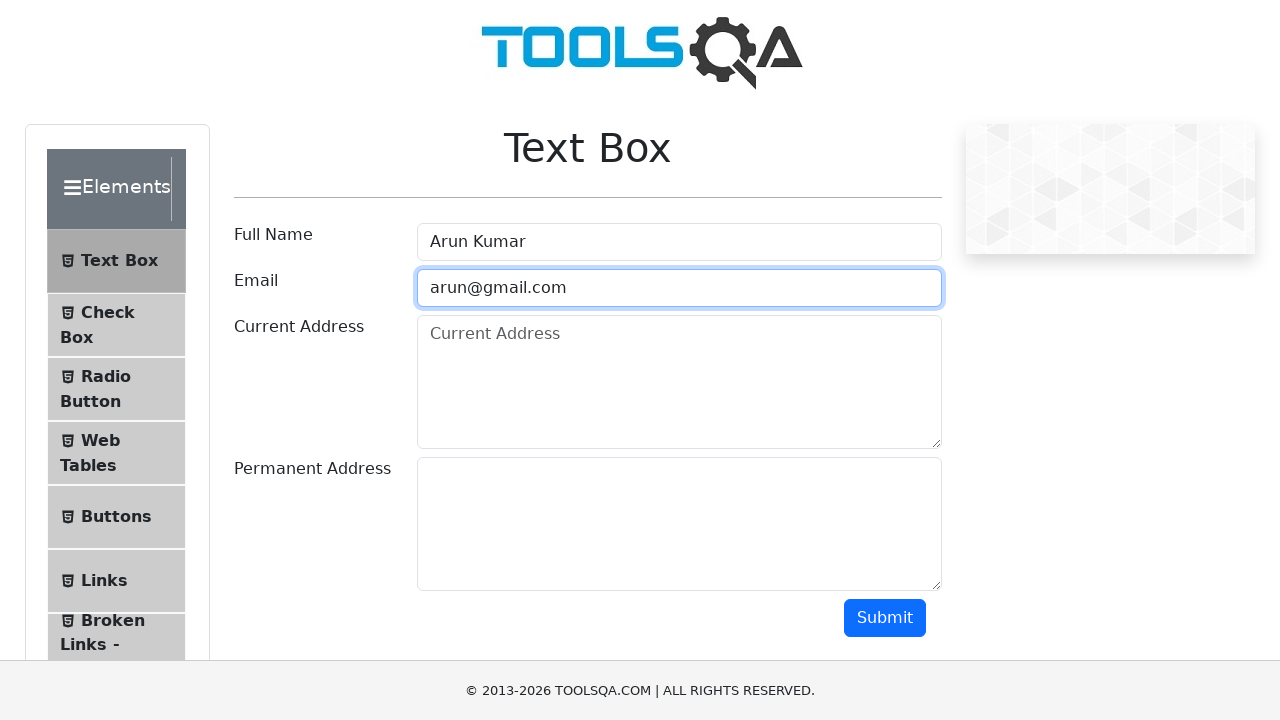

Clicked on Current Address field at (679, 382) on internal:role=textbox[name="Current Address"i]
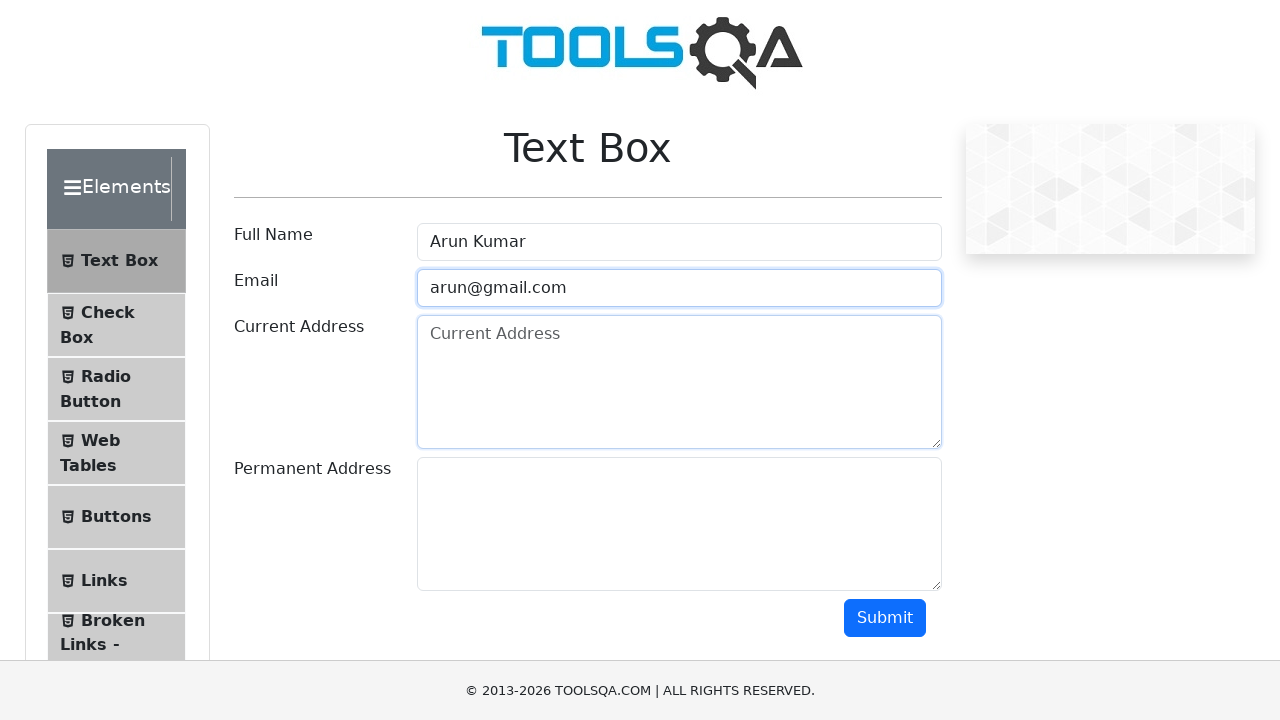

Filled Current Address field with 'Current Address' on internal:role=textbox[name="Current Address"i]
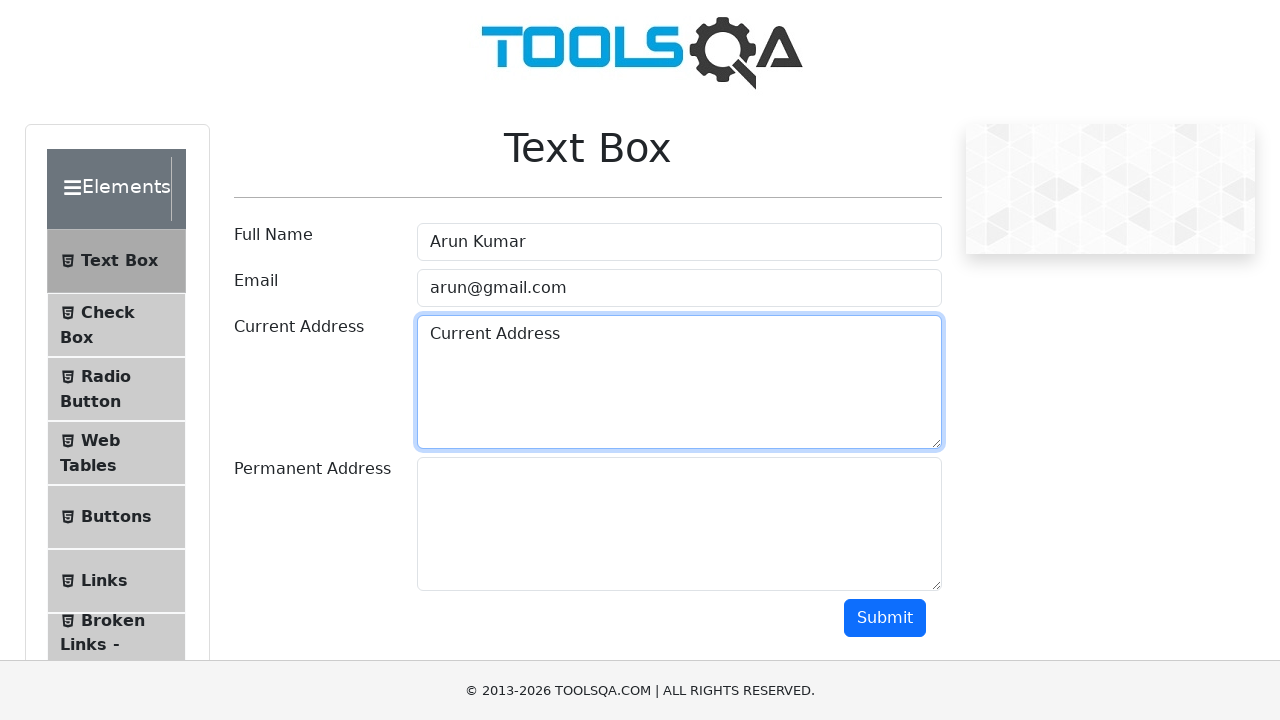

Clicked on Permanent Address field at (679, 524) on #permanentAddress
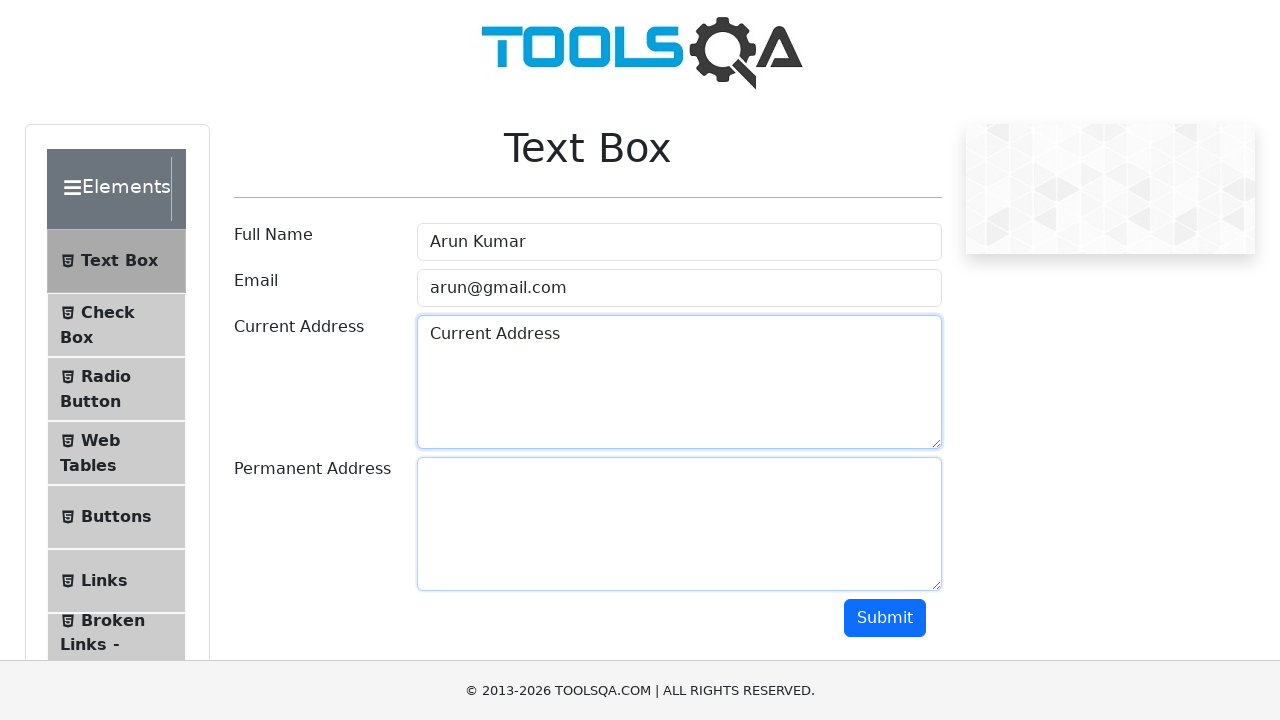

Filled Permanent Address field with 'permanant address' on #permanentAddress
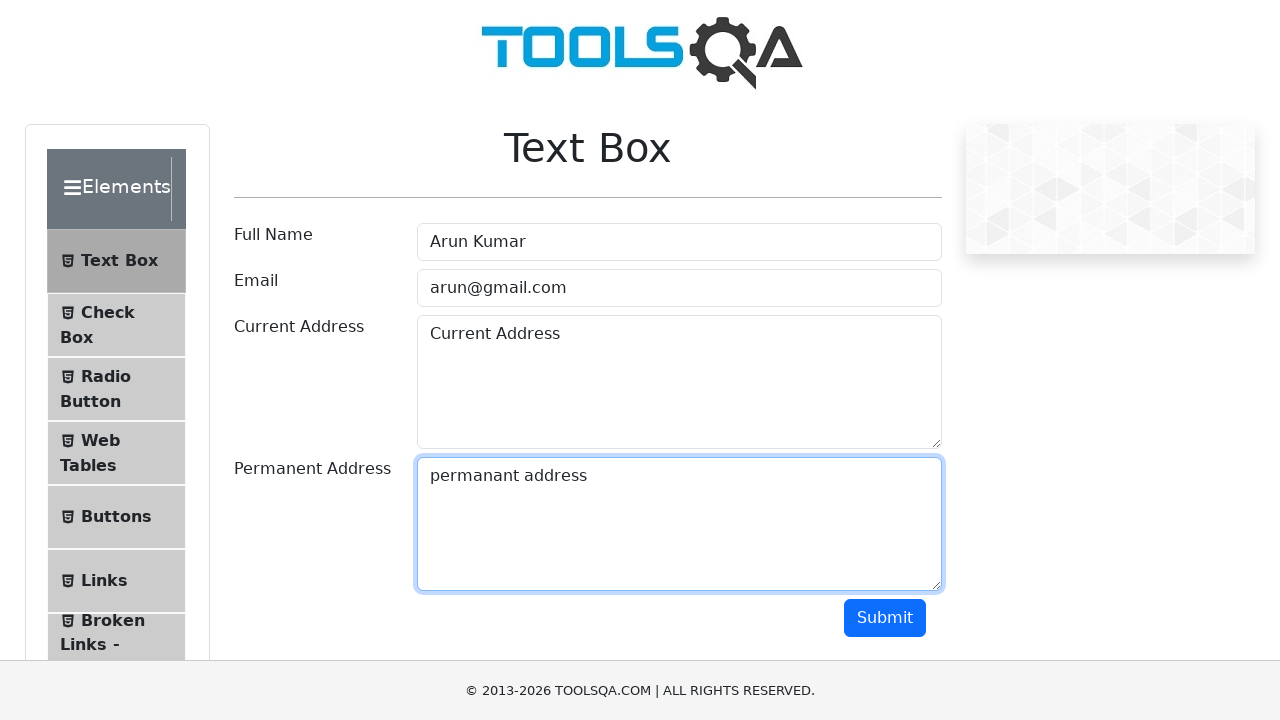

Clicked Submit button to submit the form at (885, 618) on internal:role=button[name="Submit"i]
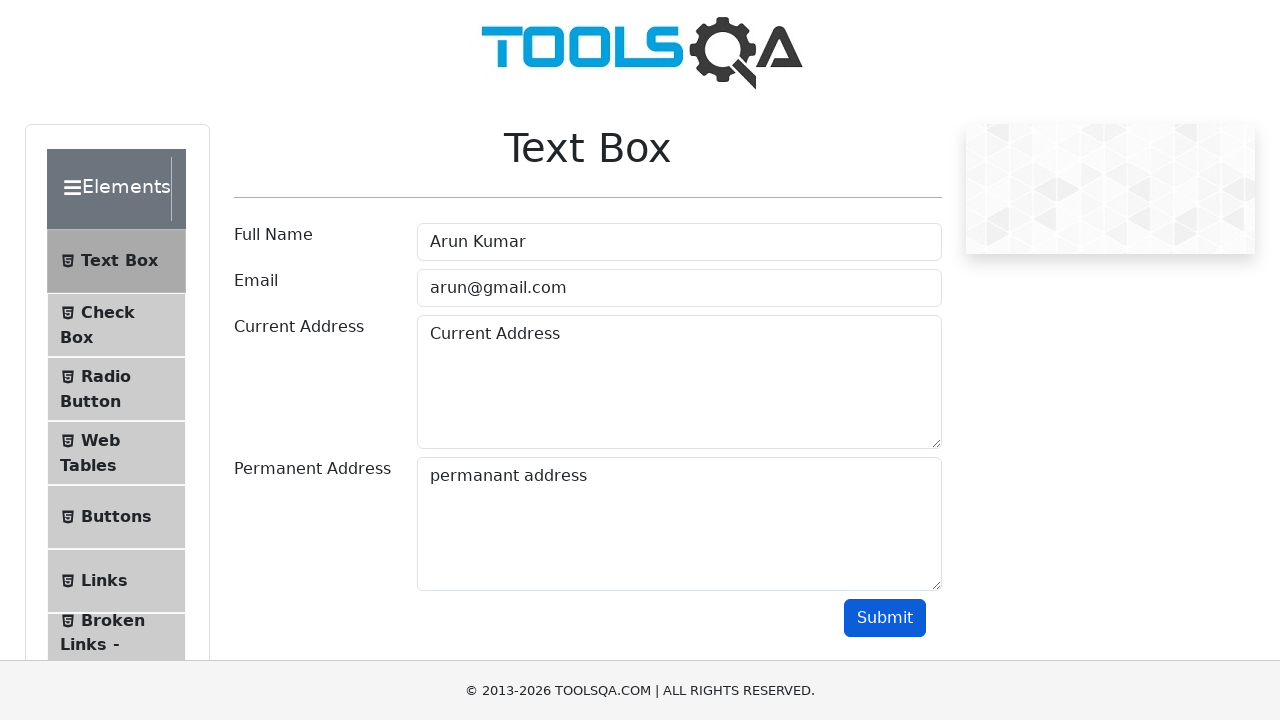

Form output appeared with submitted user details
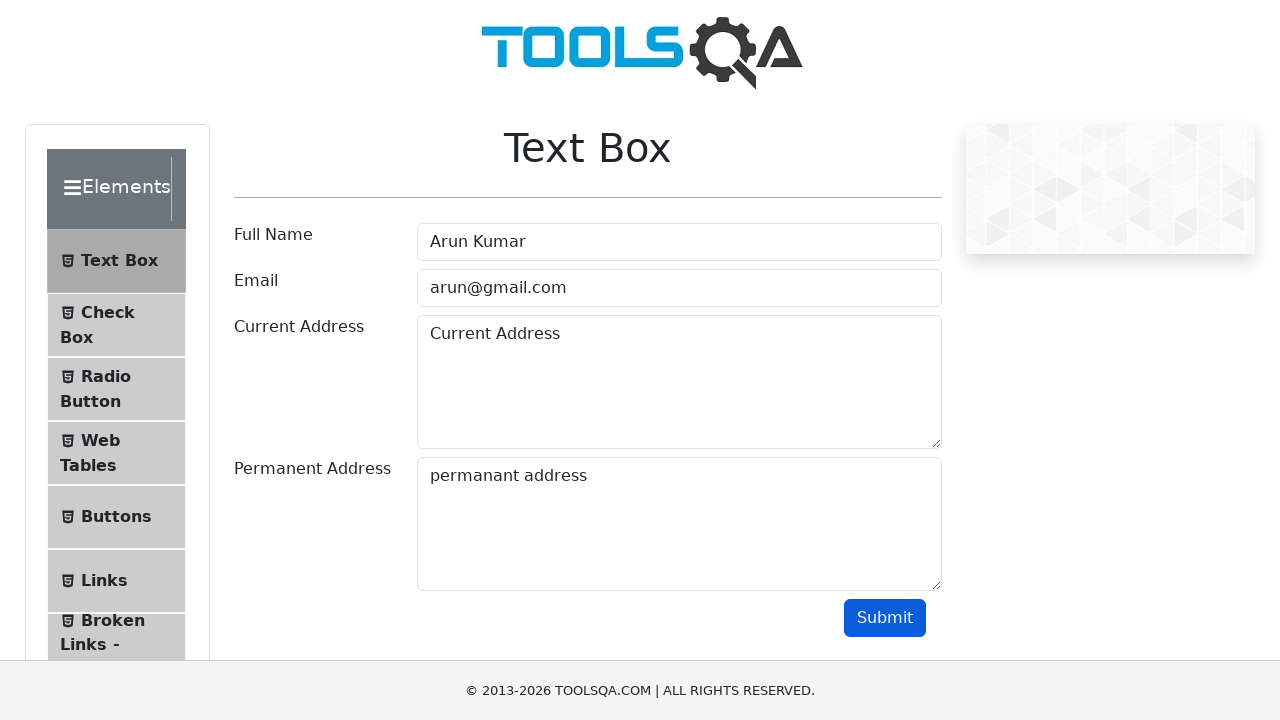

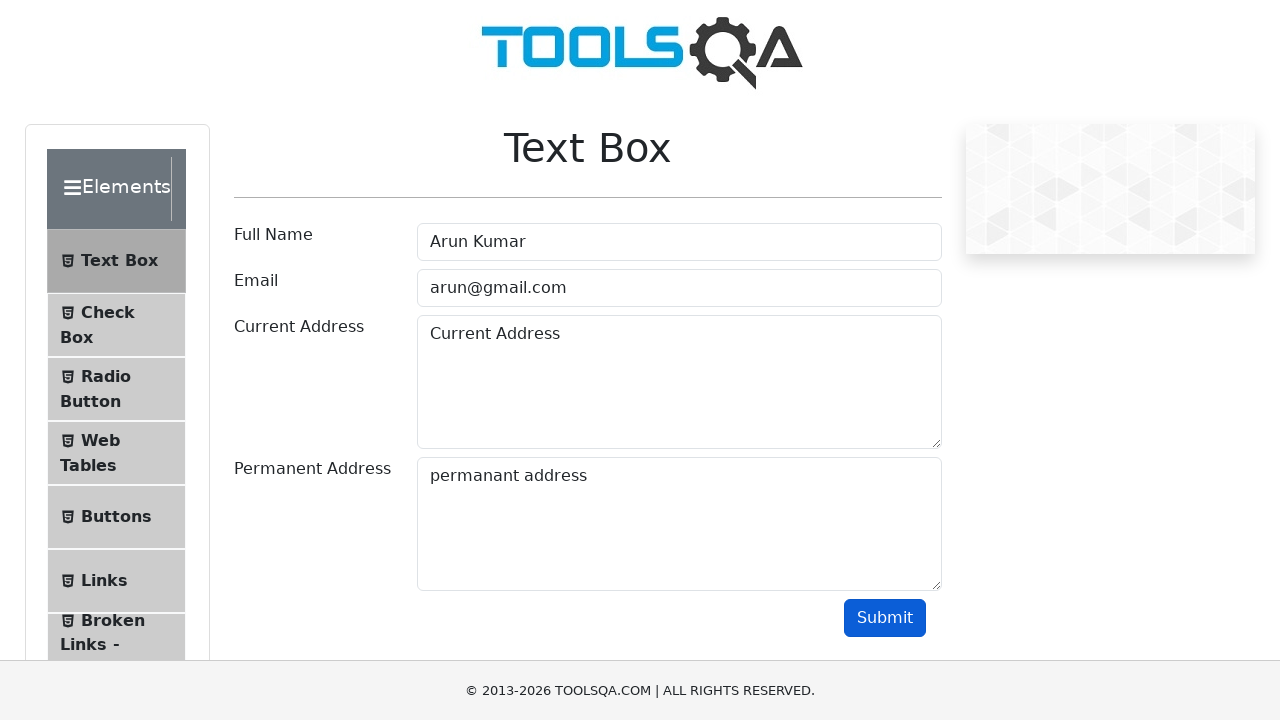